Tests sorting the Email column in ascending order by clicking the column header and verifying the text values are sorted alphabetically using CSS pseudo-class selectors on table 1.

Starting URL: http://the-internet.herokuapp.com/tables

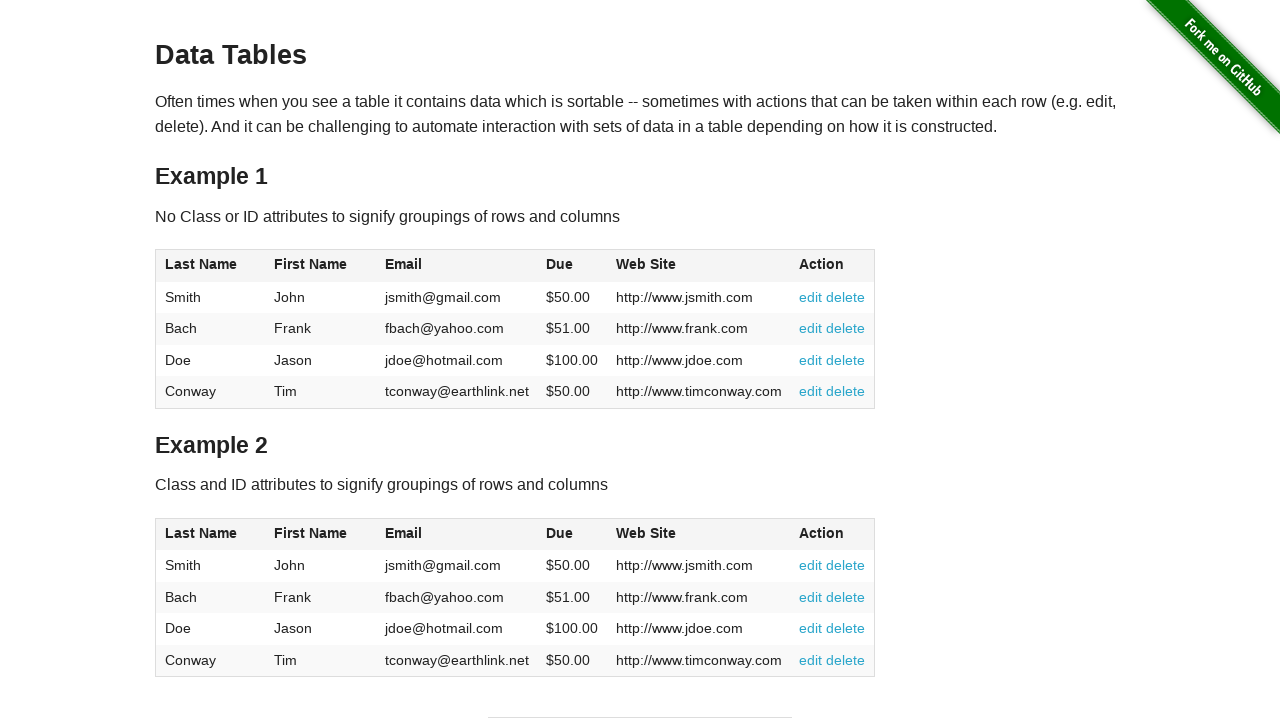

Clicked Email column header (3rd column) to sort in ascending order at (457, 266) on #table1 thead tr th:nth-of-type(3)
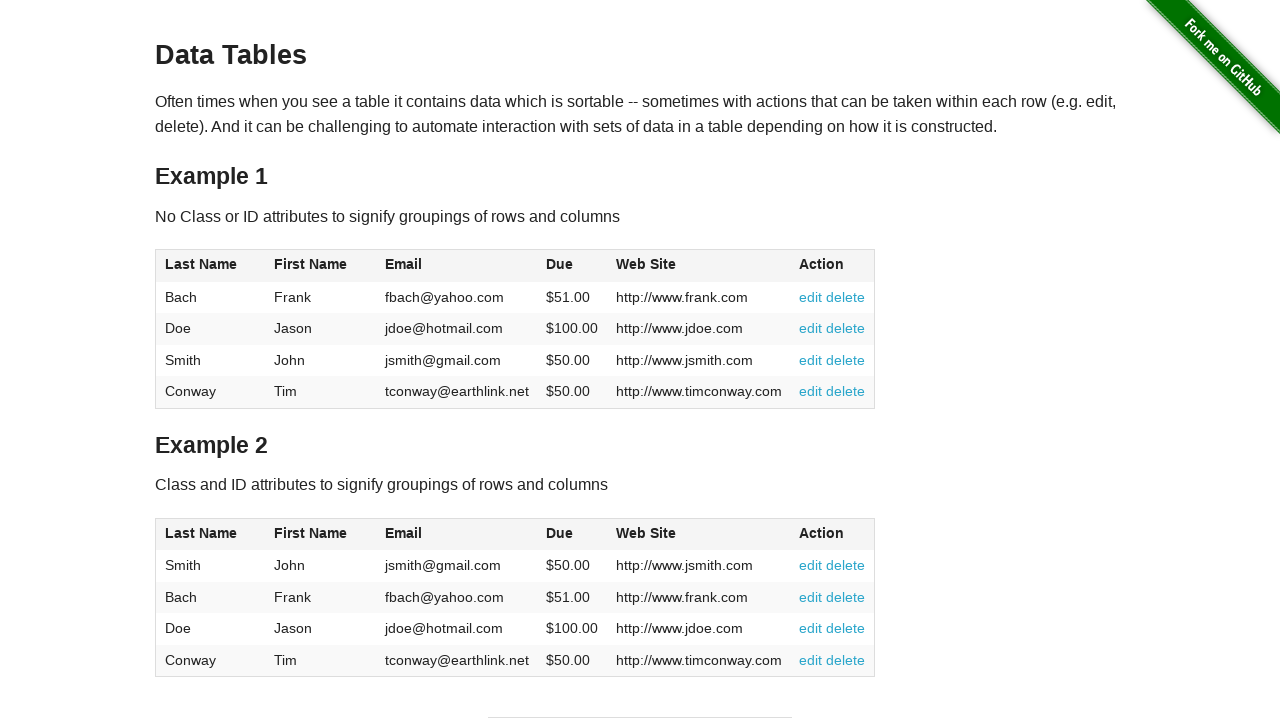

Waited for Email column values to be present in table 1
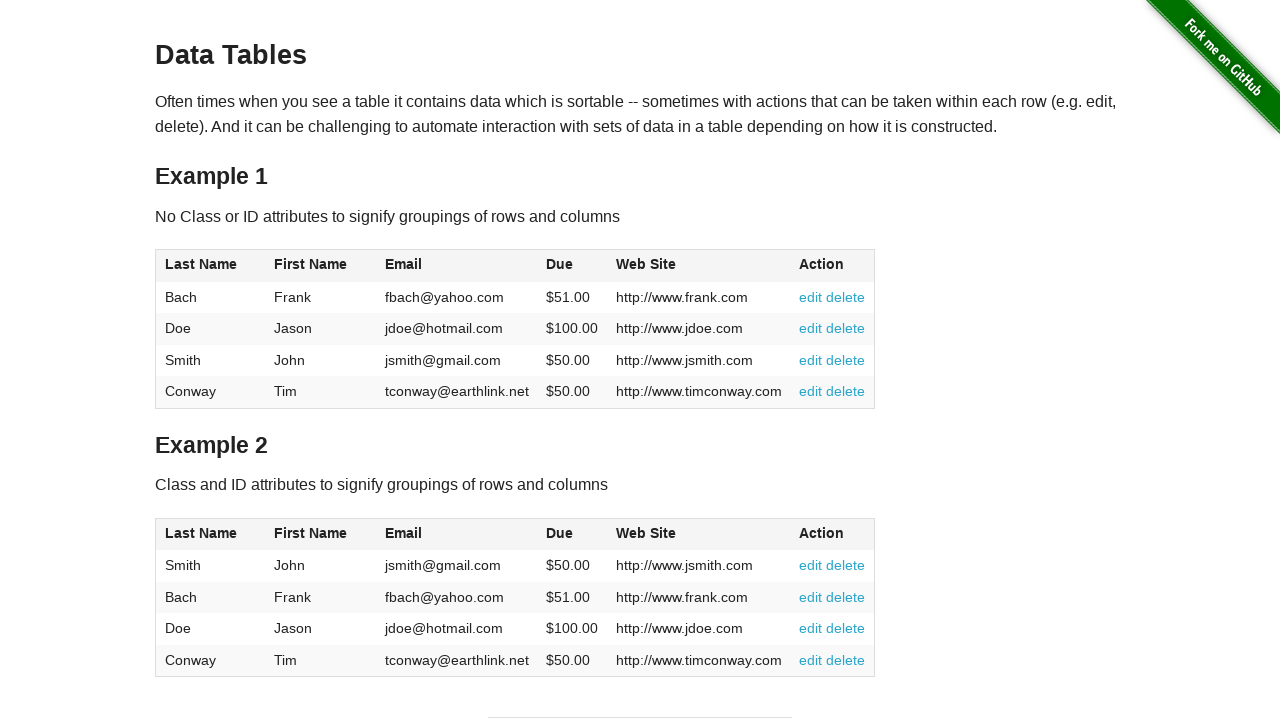

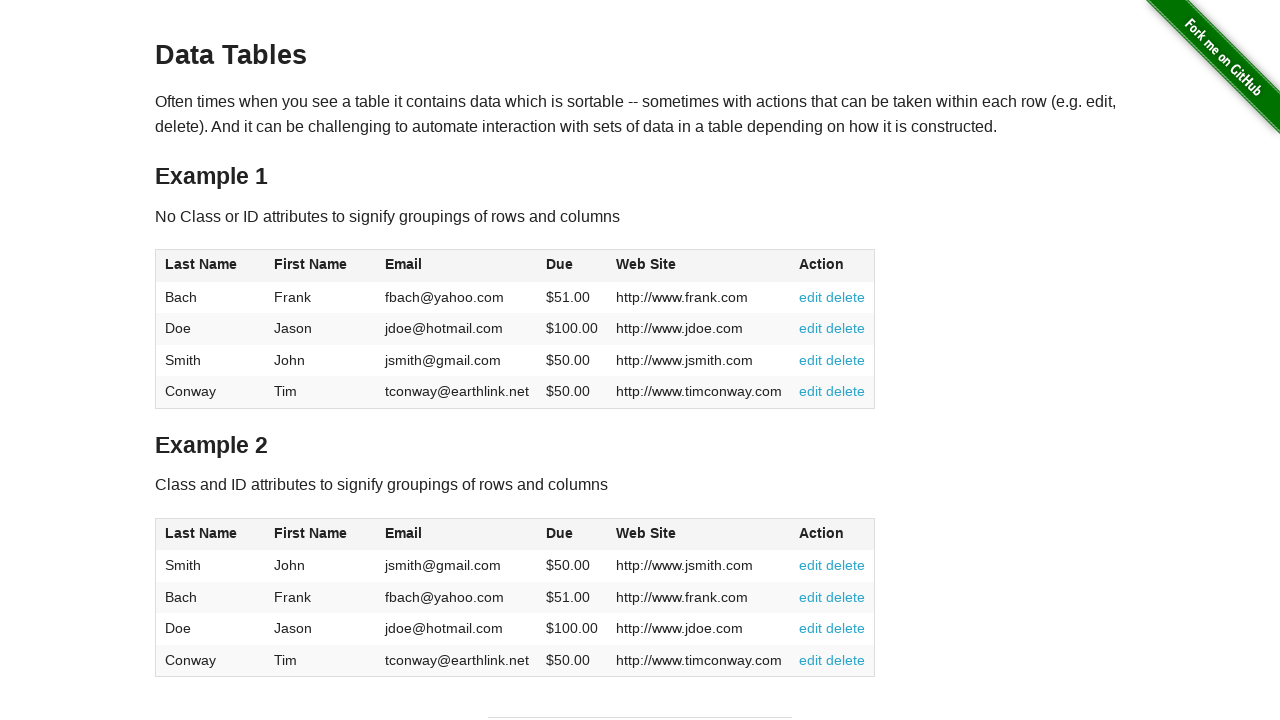